Tests page scrolling functionality by scrolling down 500 pixels on a blog page using JavaScript execution

Starting URL: http://omayo.blogspot.com/

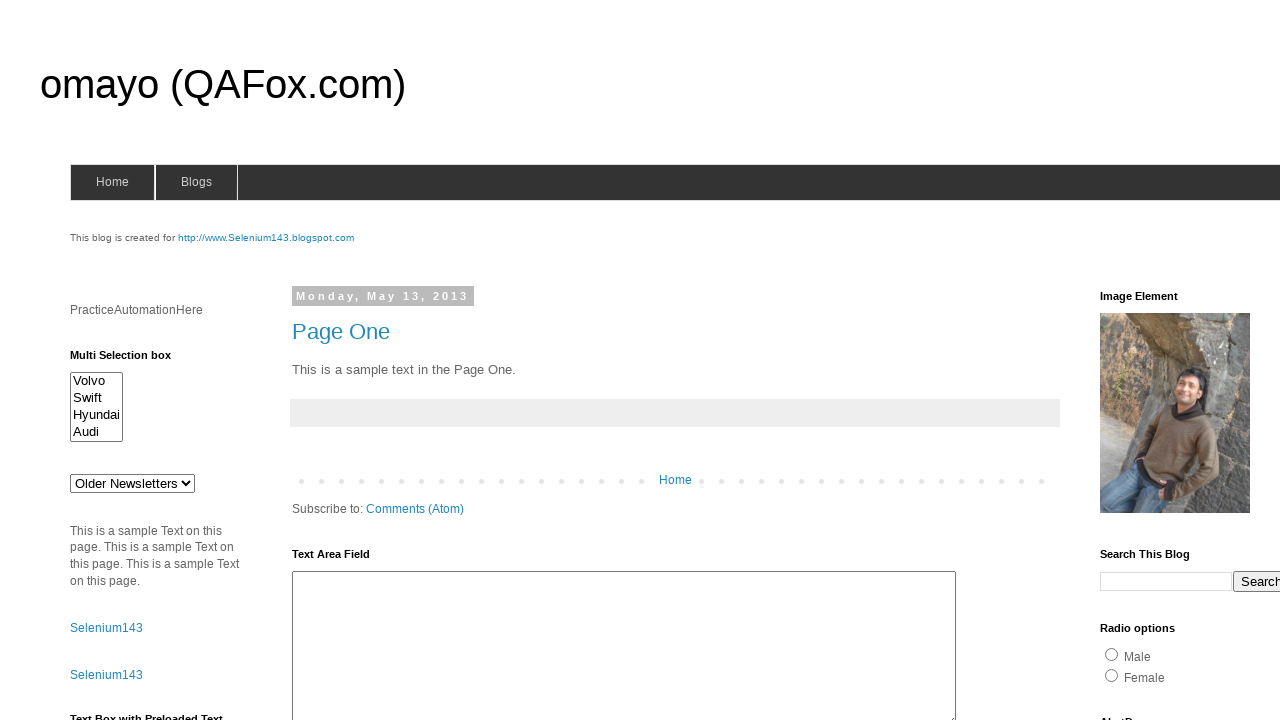

Scrolled down 500 pixels using JavaScript
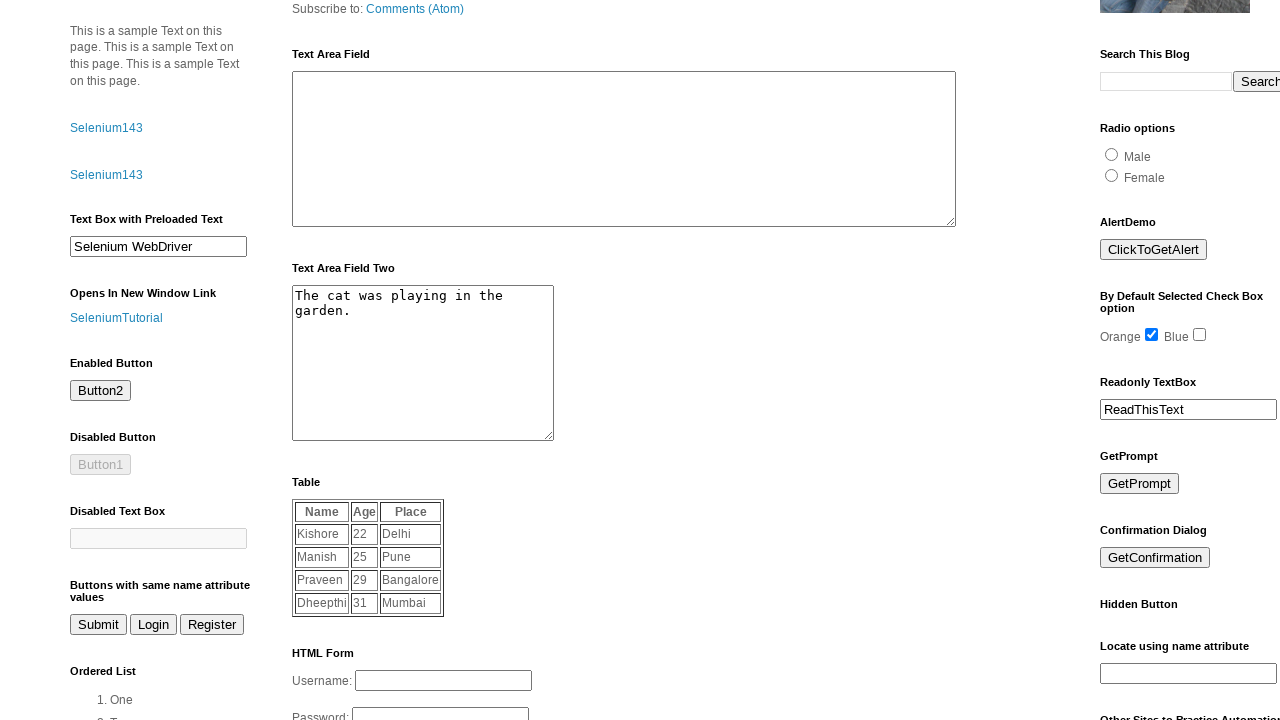

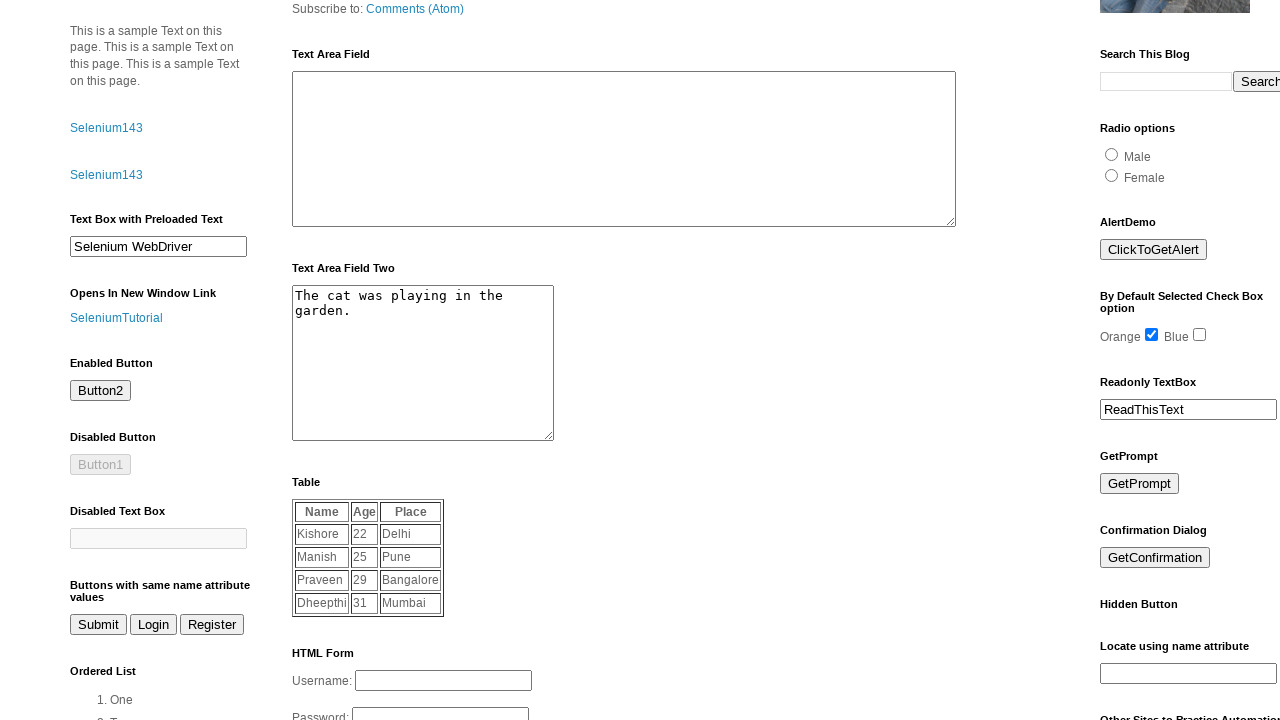